Tests handling of a JavaScript confirmation dialog by clicking the confirmation alert button, accepting it, and verifying the result text

Starting URL: https://testautomationpractice.blogspot.com/

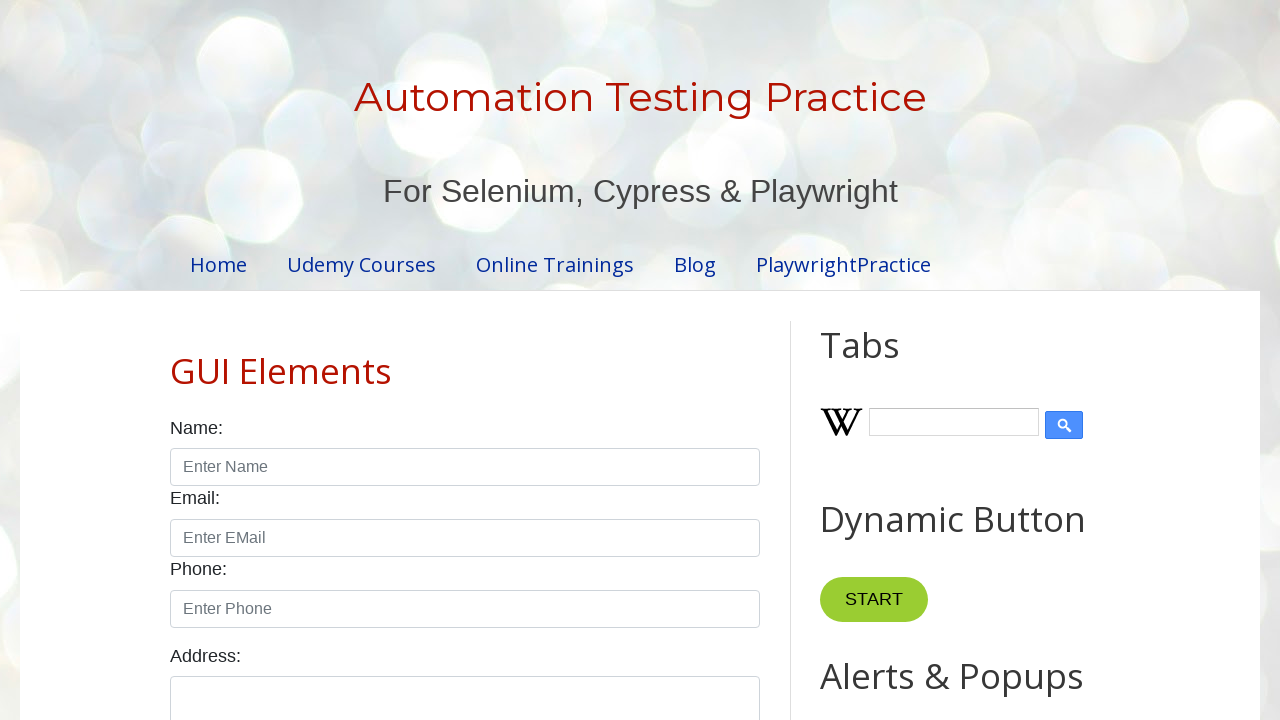

Set up dialog handler to accept confirmation dialogs
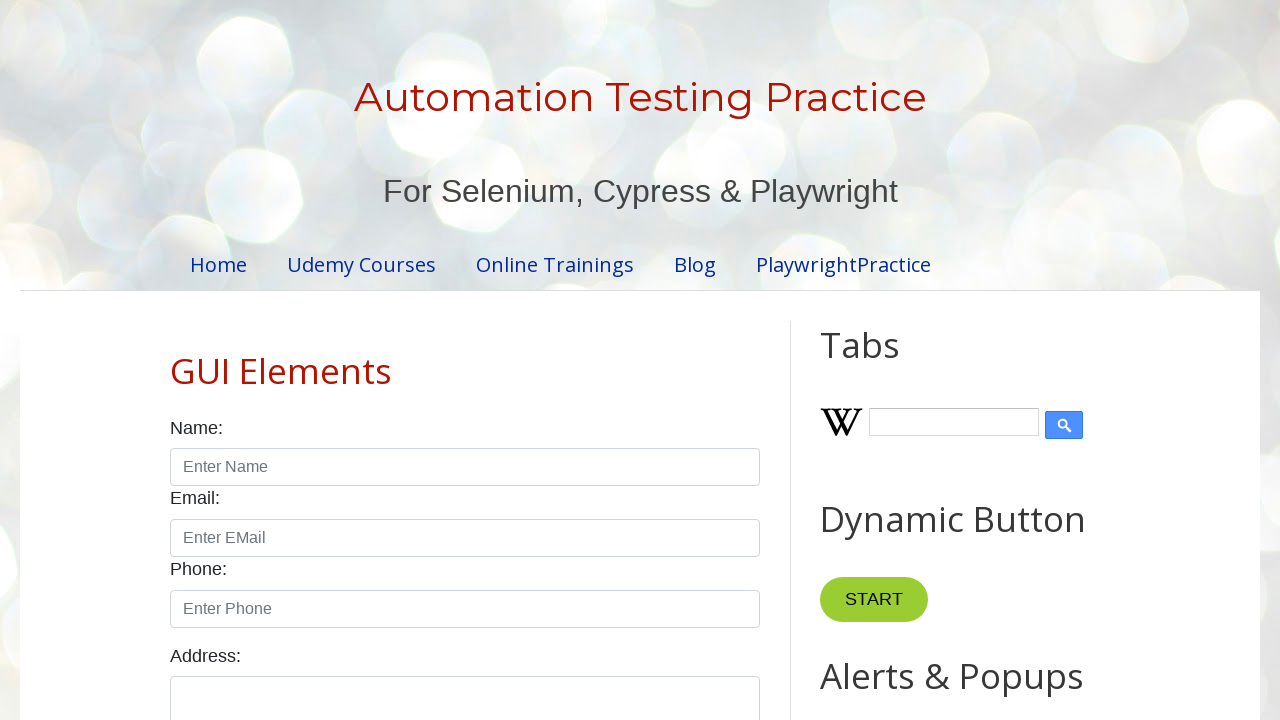

Clicked the Confirmation Alert button at (912, 360) on xpath=//button[normalize-space()="Confirmation Alert"]
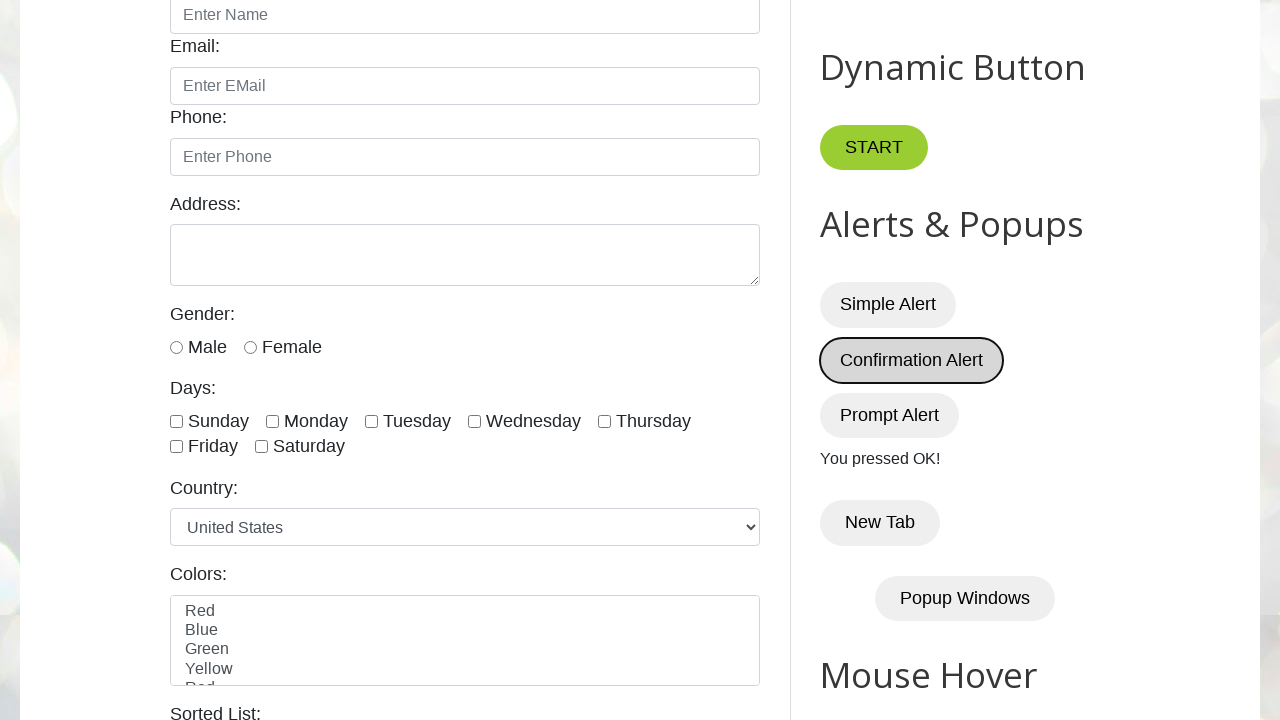

Waited for result message element to appear
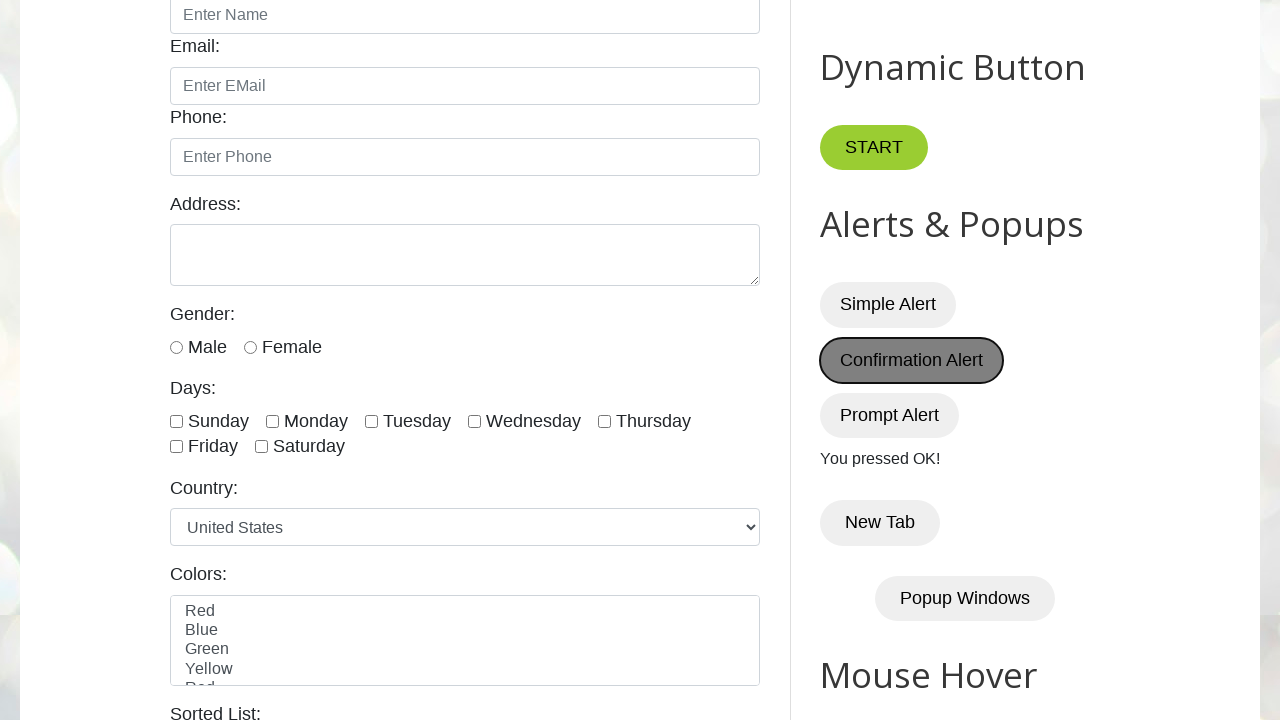

Verified result message displays 'You pressed OK!'
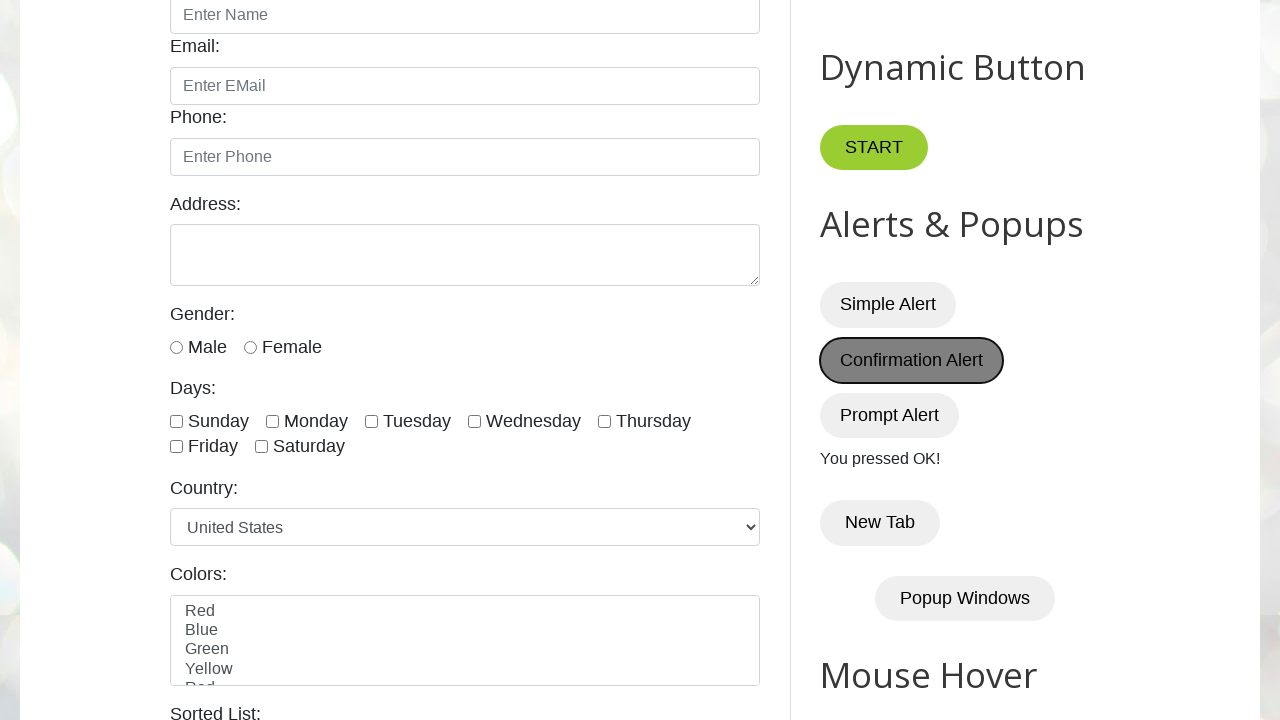

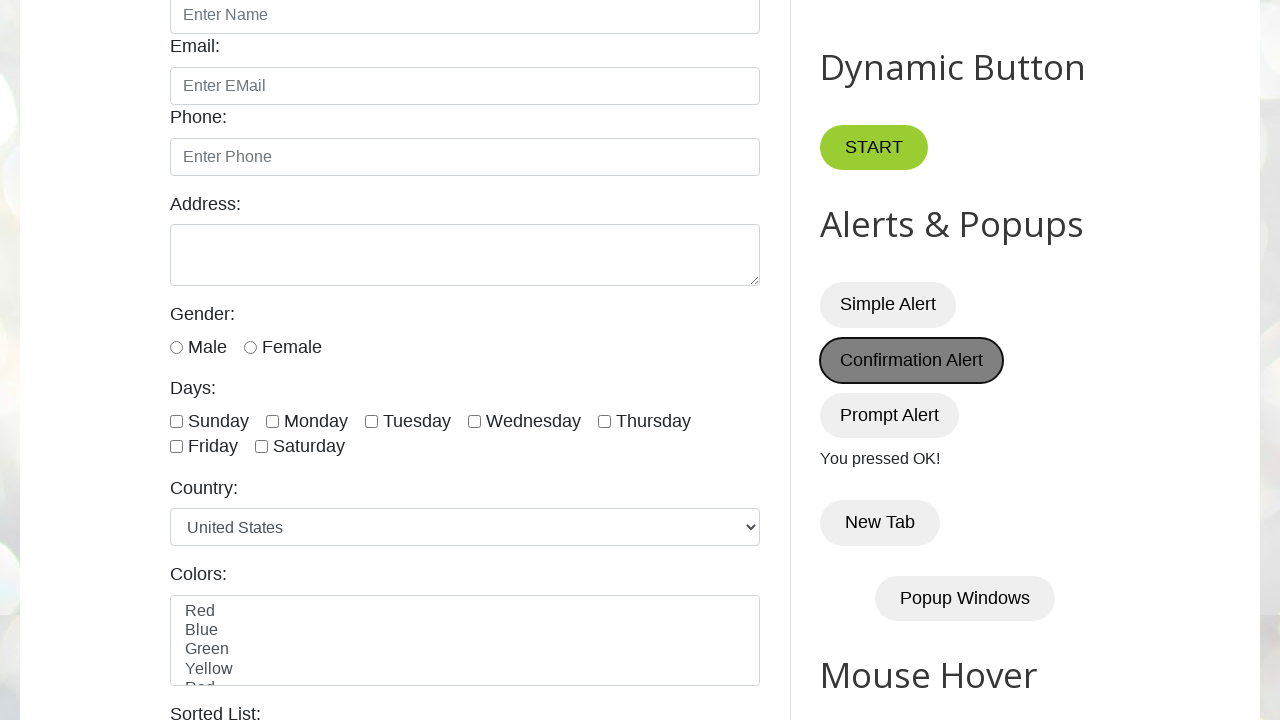